Tests navigation from the Playwright homepage to the Docs page by clicking the Docs link in the header and verifying the Installation page loads

Starting URL: https://playwright.dev/

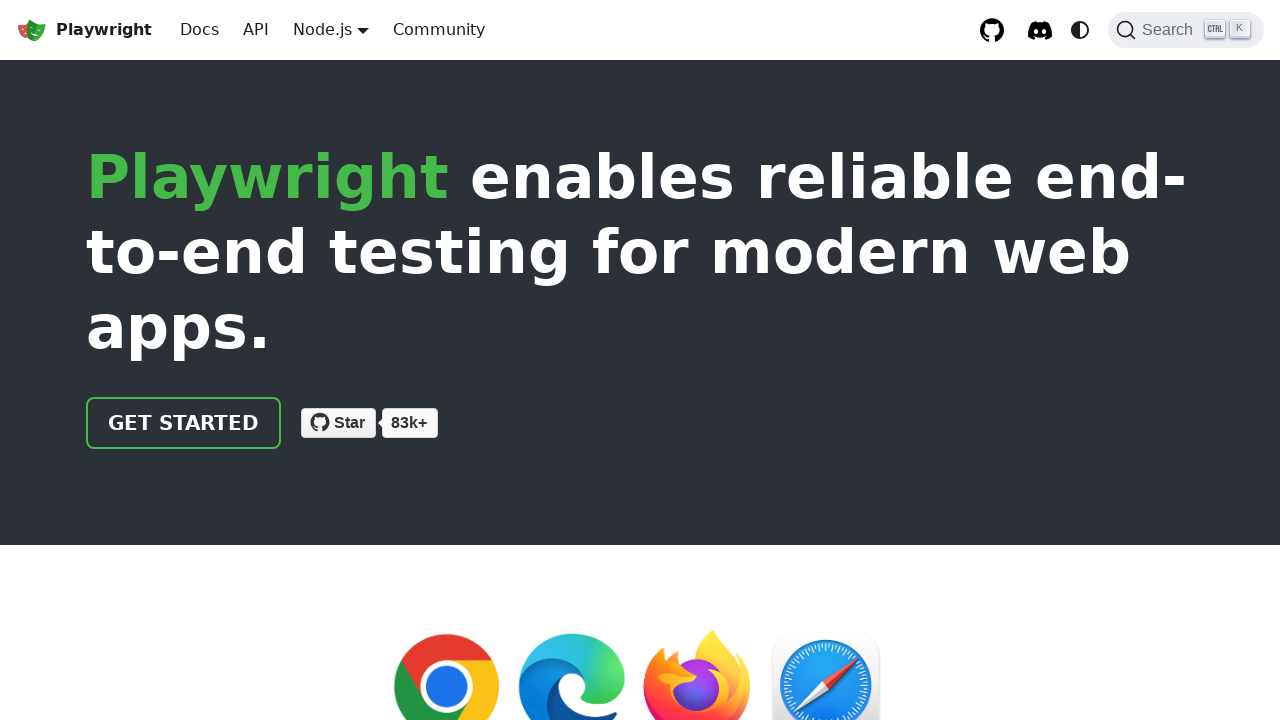

Clicked Docs link in header navigation at (200, 30) on a[href='/docs/intro']:has-text('Docs')
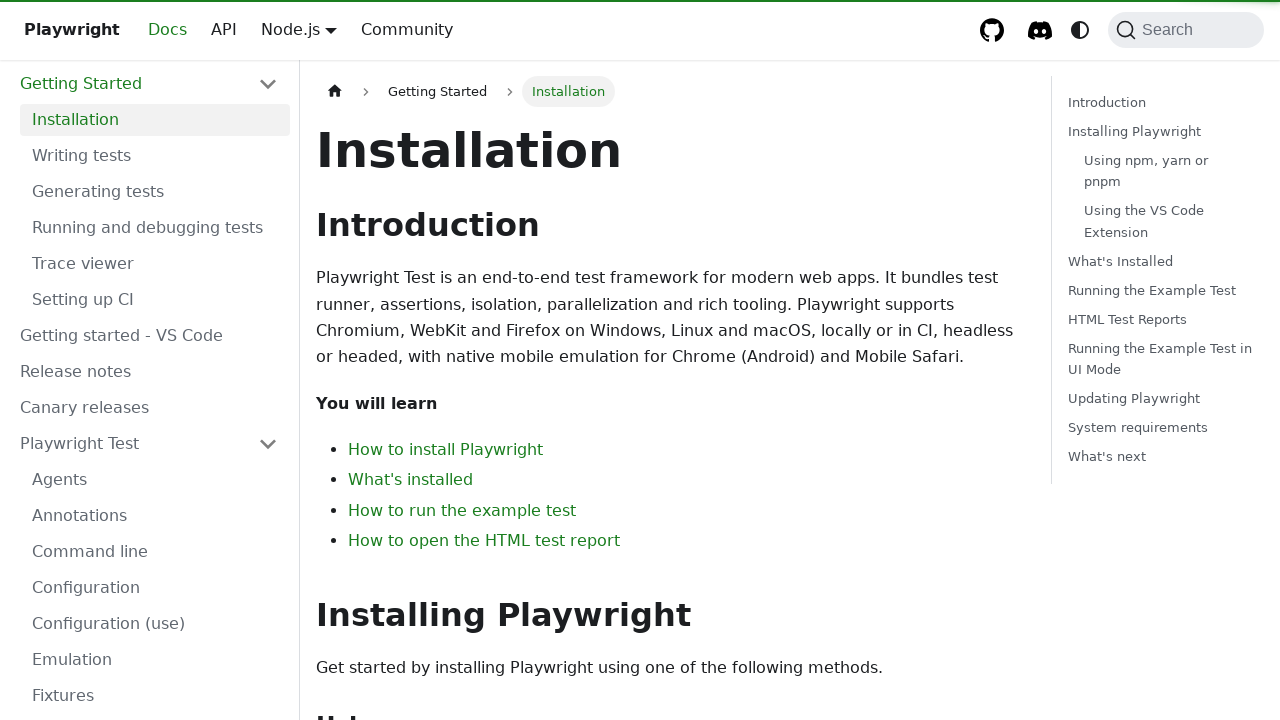

Installation page heading loaded
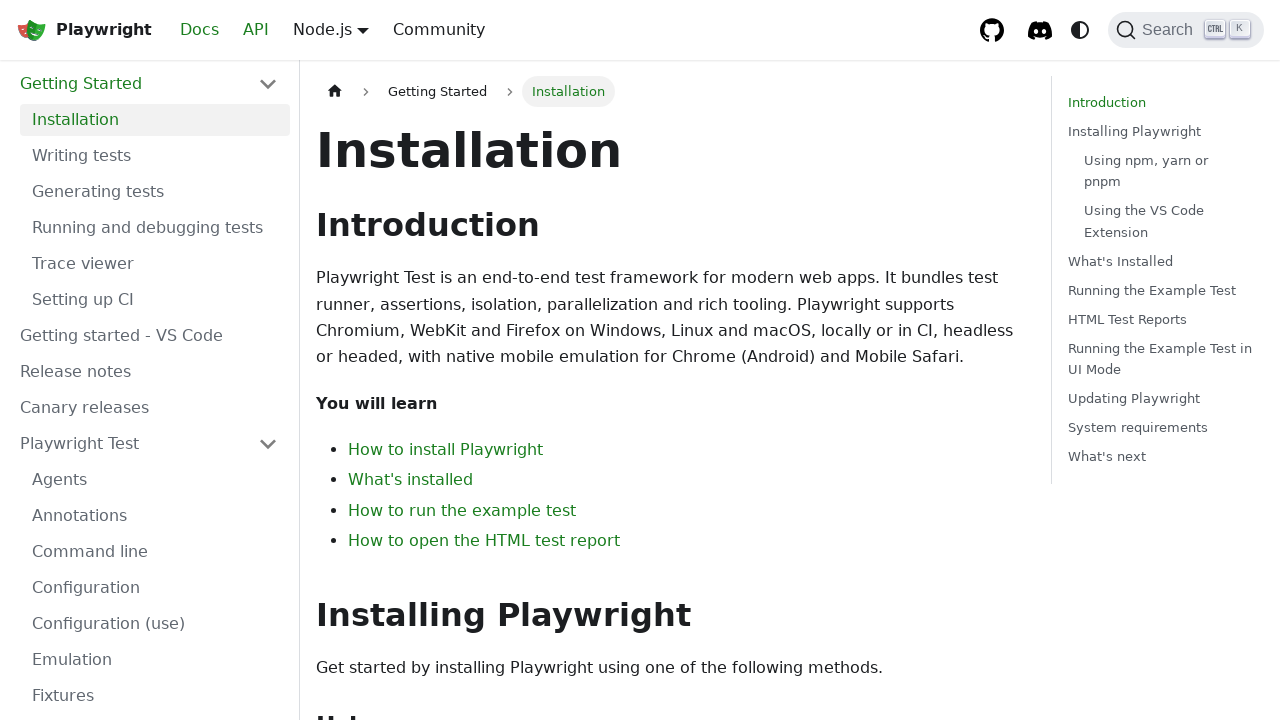

Retrieved h1 heading text content
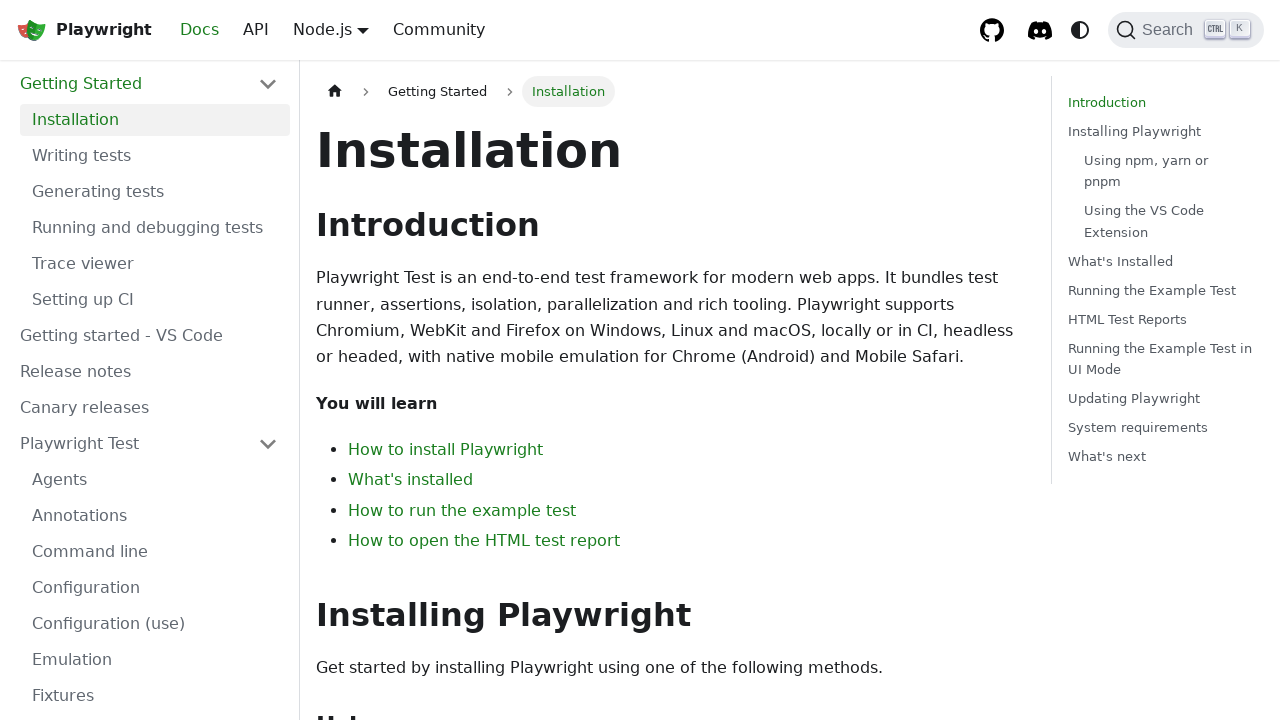

Verified h1 heading contains 'Installation'
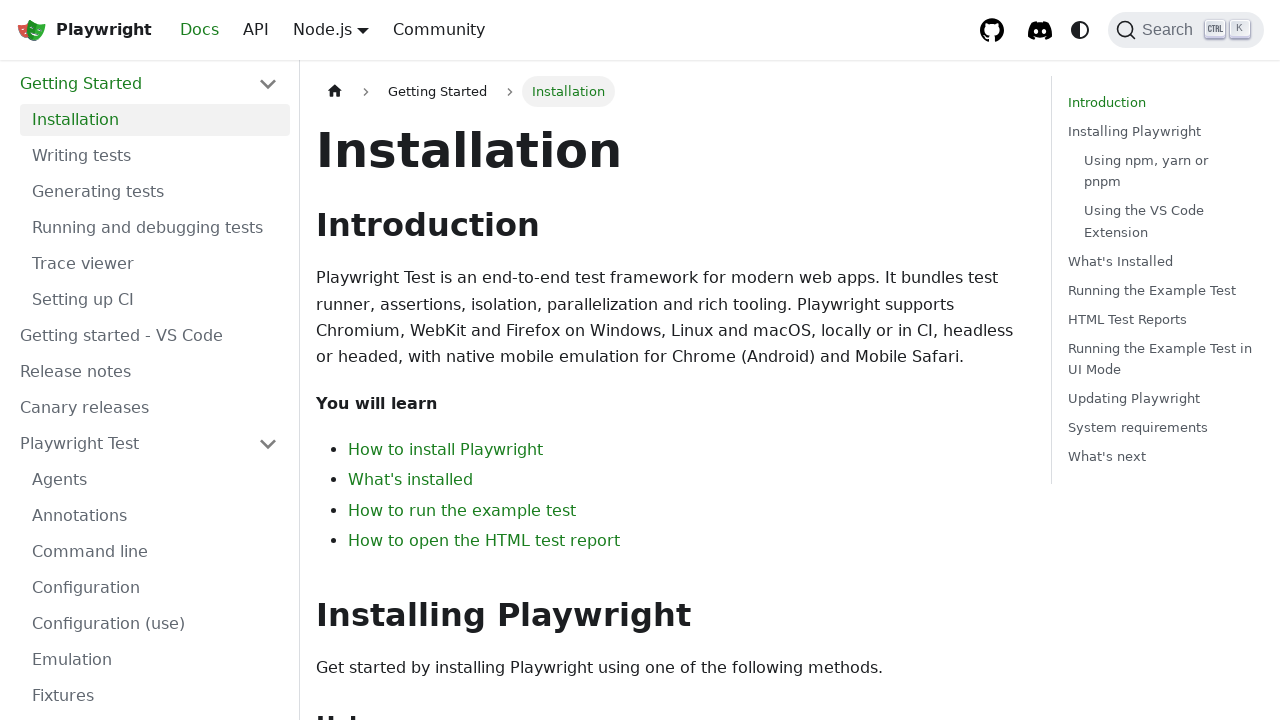

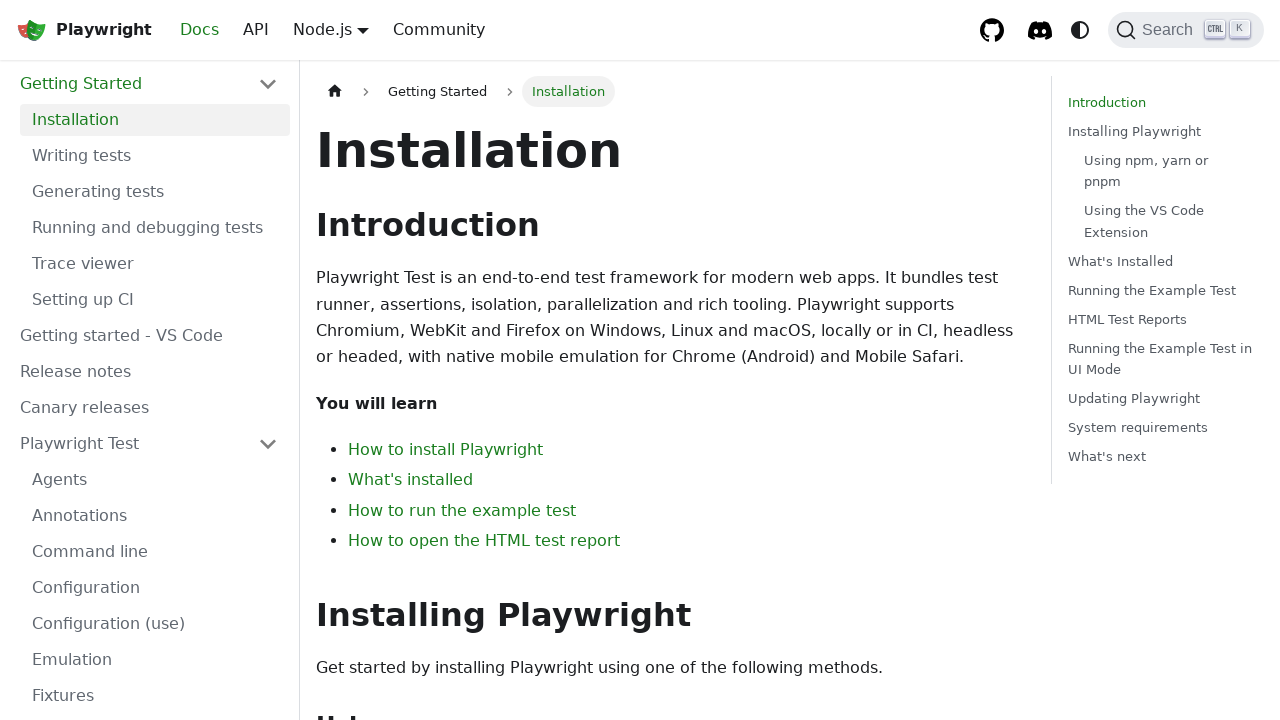